Tests dropdown selection functionality by selecting a "Student" option from a form dropdown on a practice page

Starting URL: https://rahulshettyacademy.com/loginpagePractise/

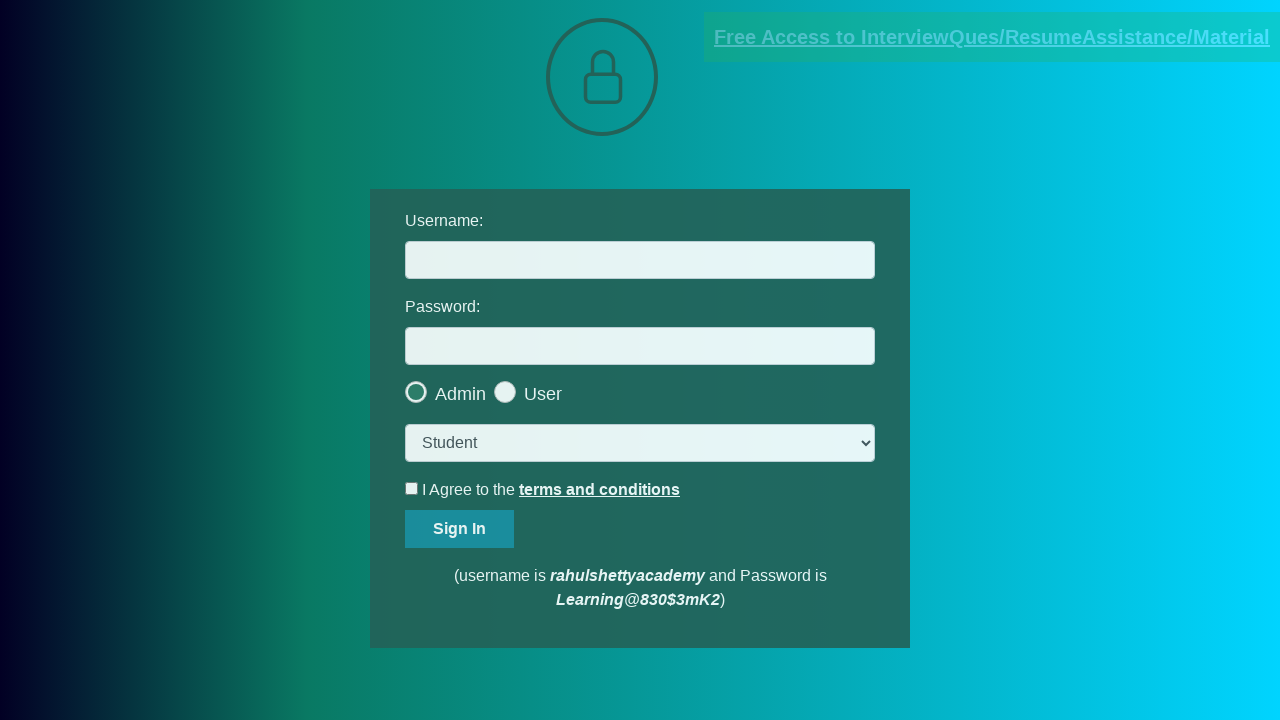

Navigated to login practice page
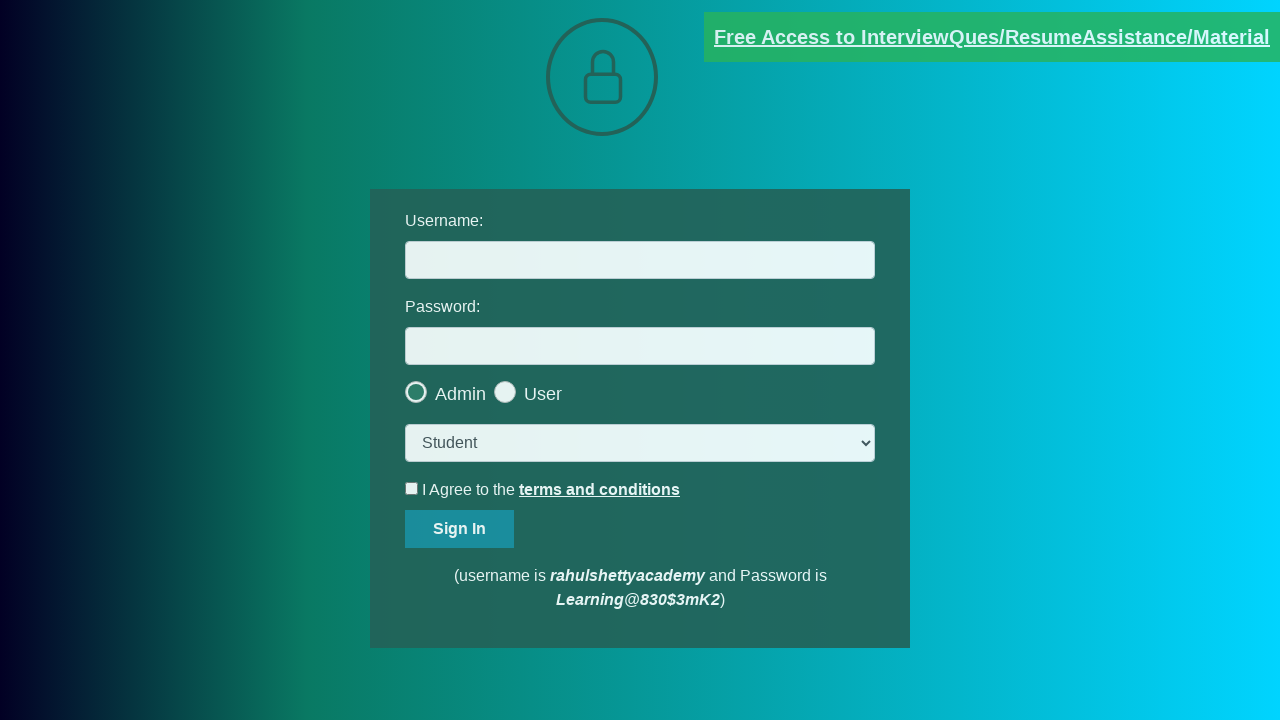

Selected 'Student' option from dropdown on select.form-control
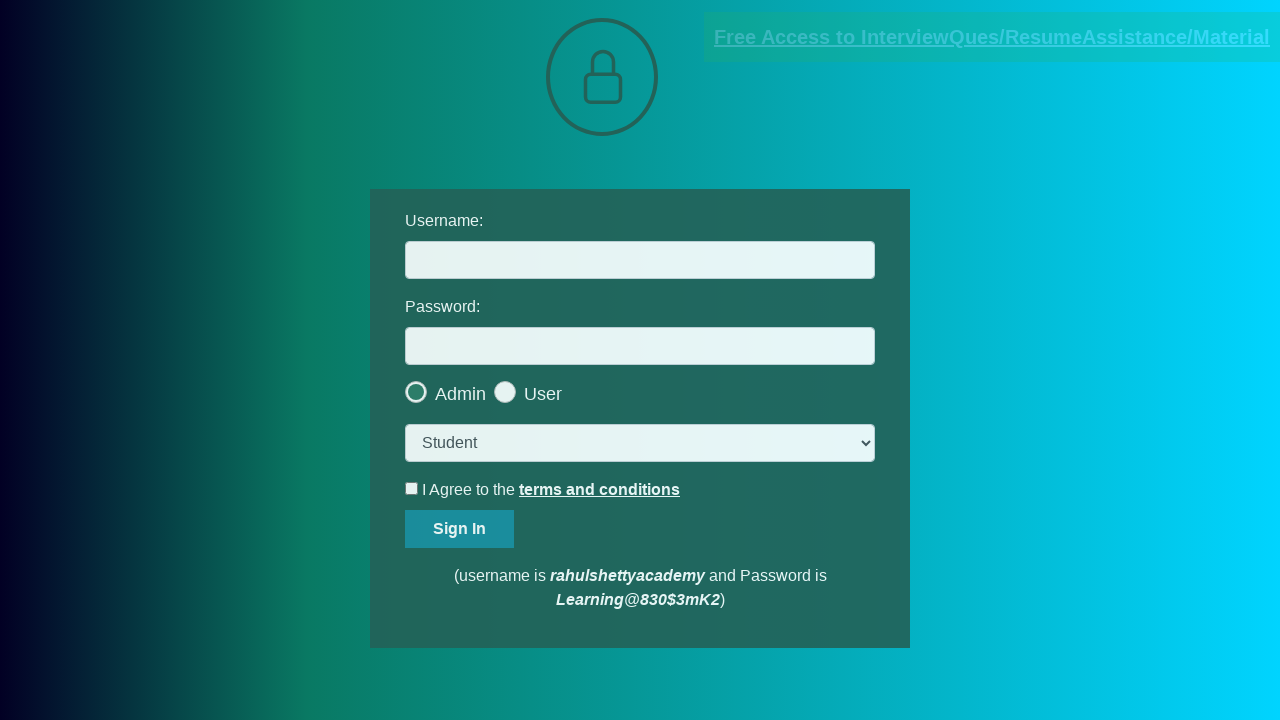

Waited 1 second to observe dropdown selection
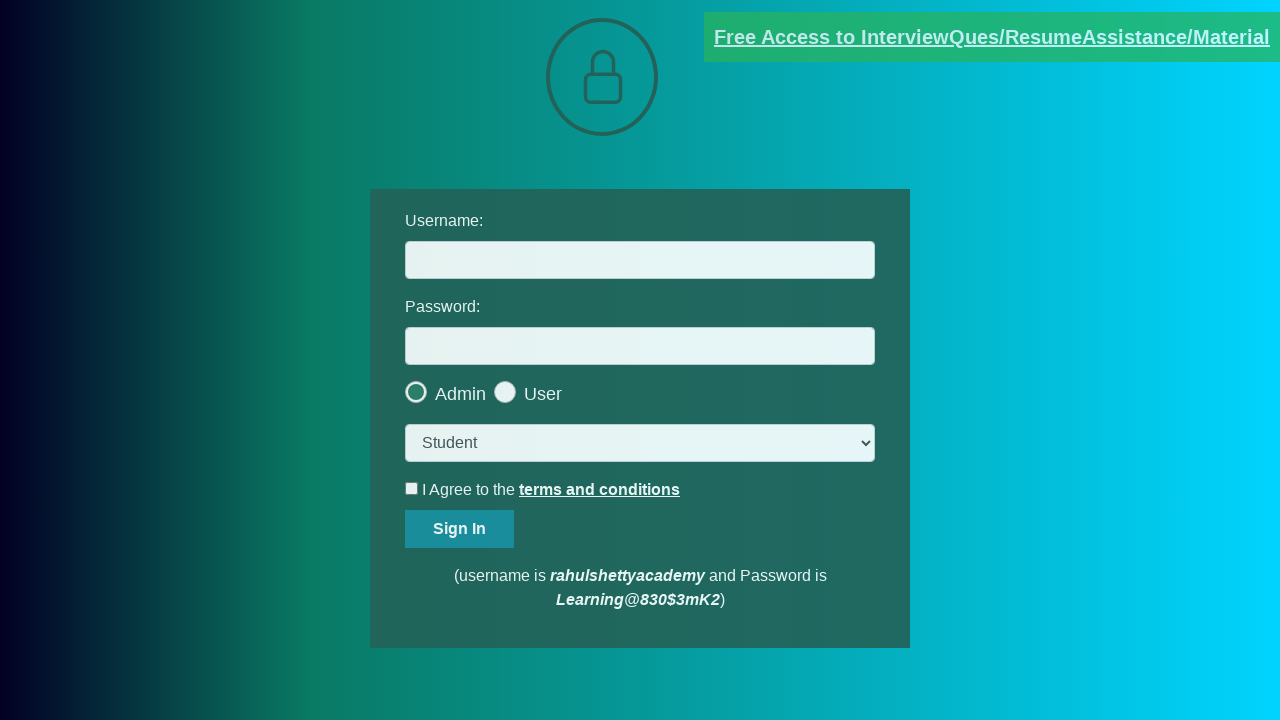

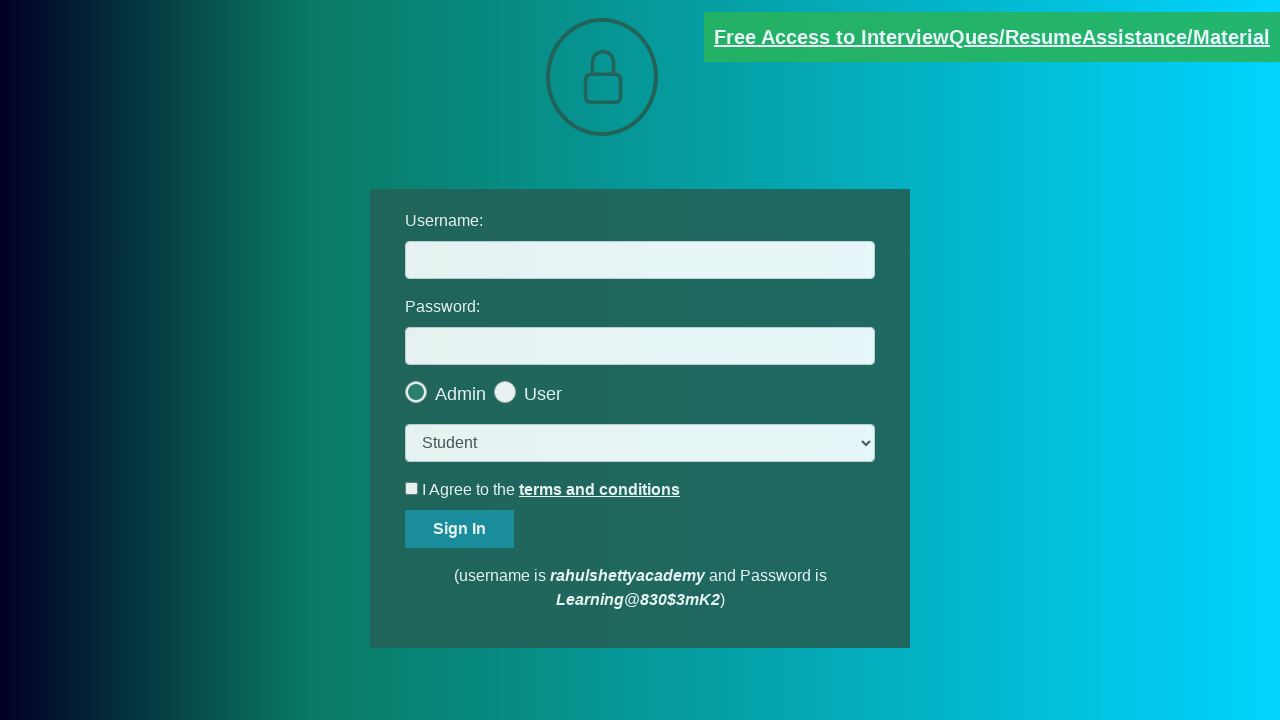